Navigates to anhtester.com homepage and clicks on the "Website Testing" section

Starting URL: https://anhtester.com

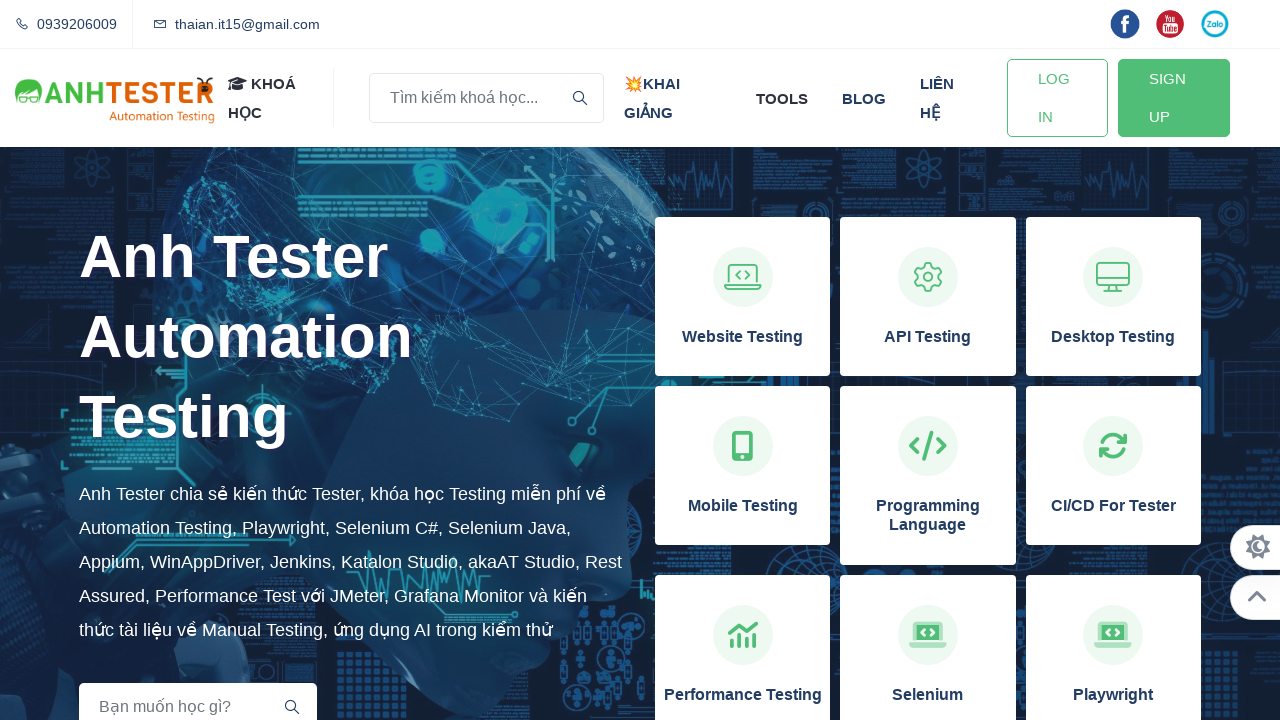

Clicked on the 'Website Testing' section at (743, 337) on xpath=//h3[normalize-space()='Website Testing']
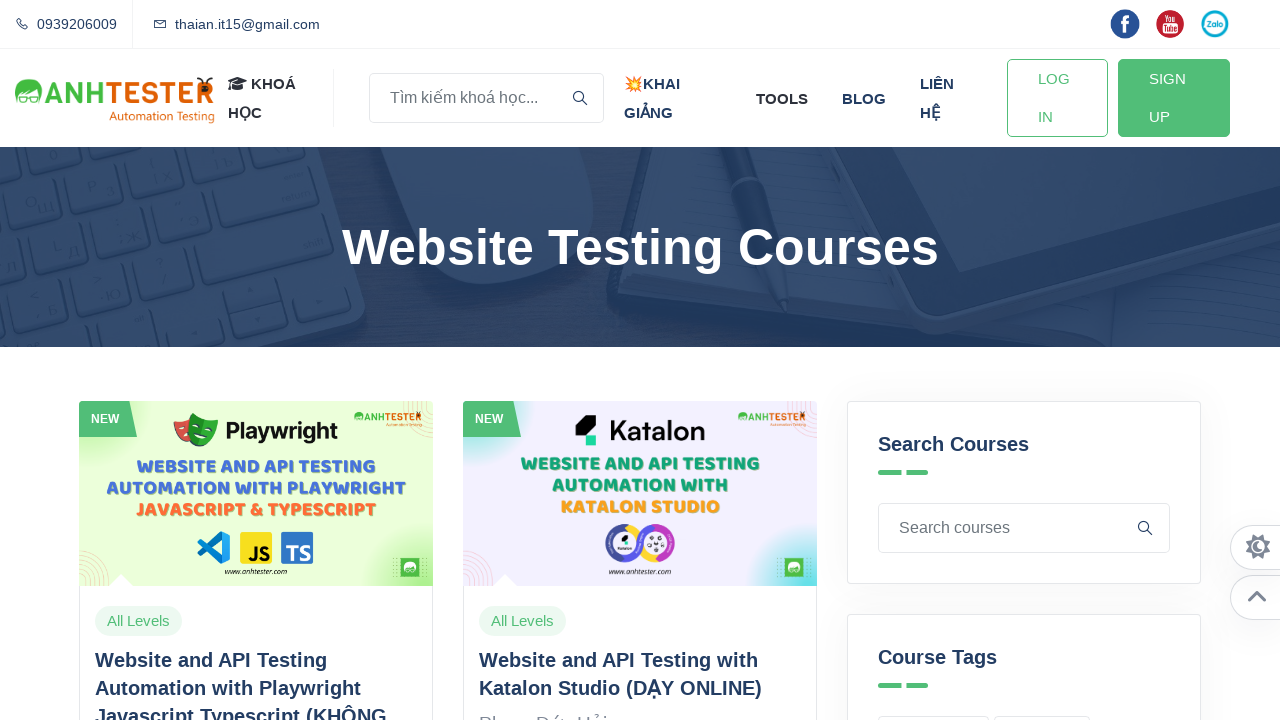

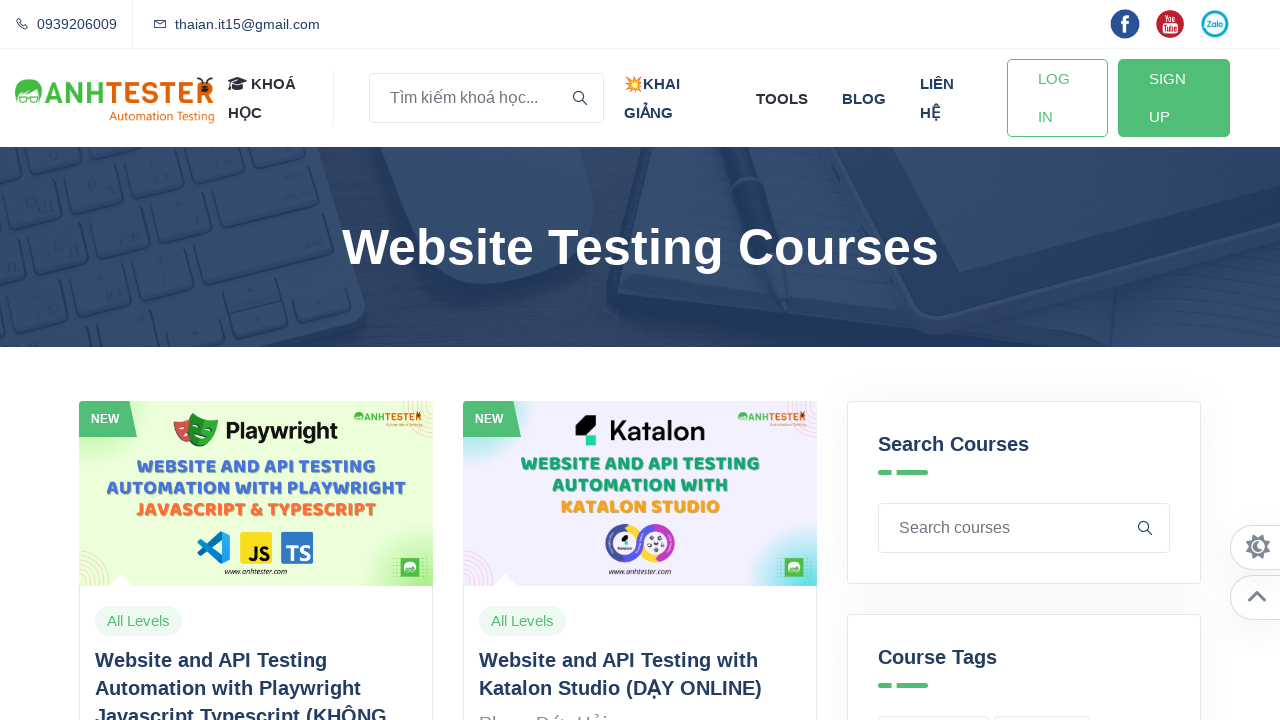